Tests navigation to the library section of an Angular demo application by clicking the library button

Starting URL: https://rahulshettyacademy.com/angularAppdemo/

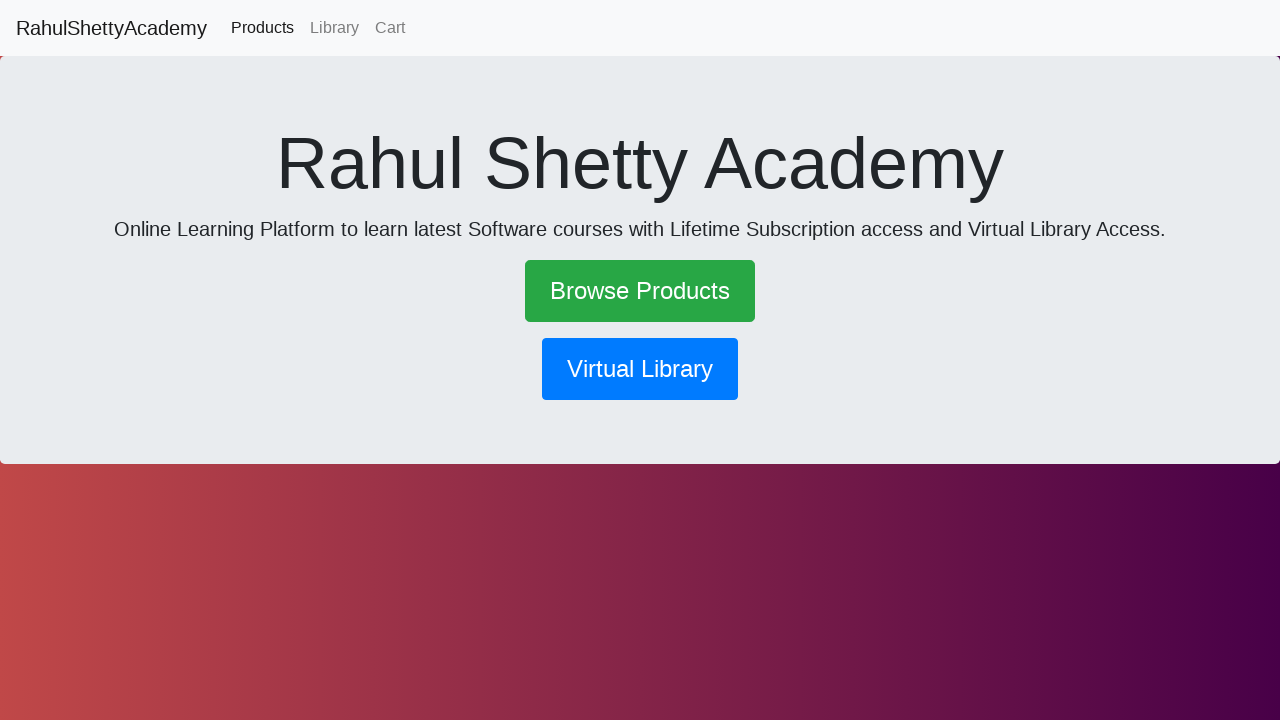

Navigated to Angular demo application home page
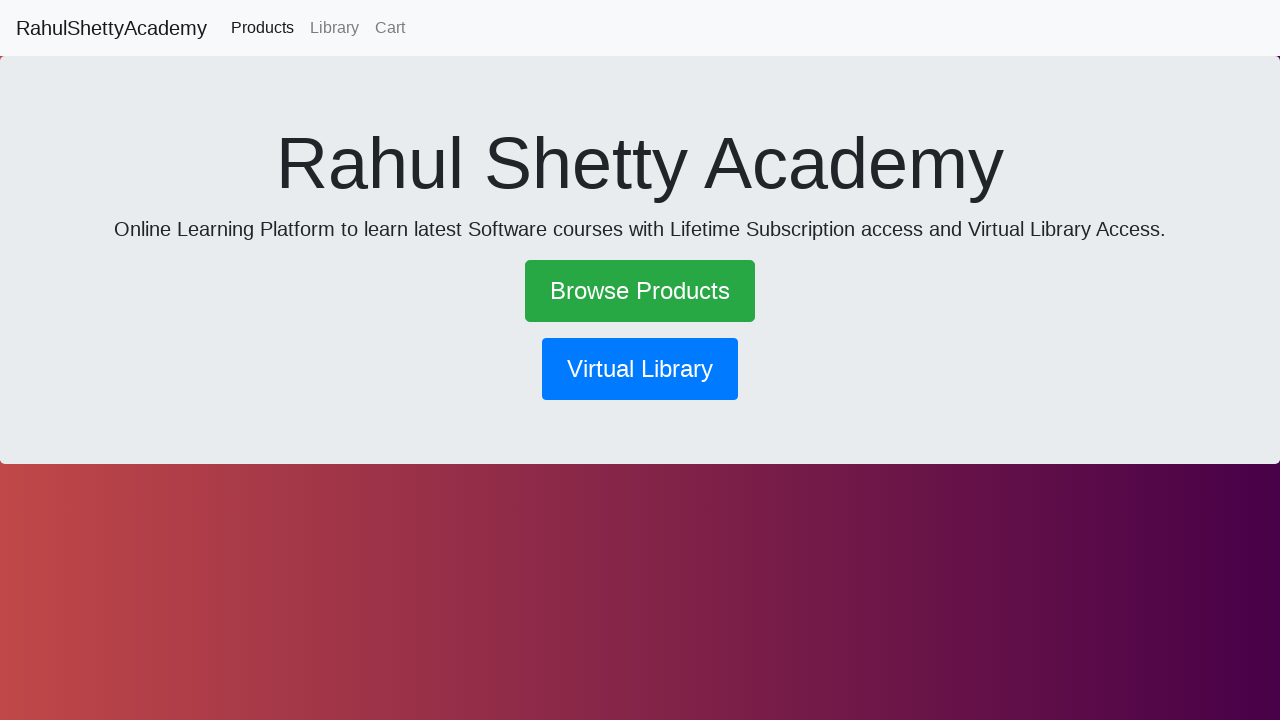

Clicked the library button to navigate to library section at (640, 369) on button[routerlink*='library']
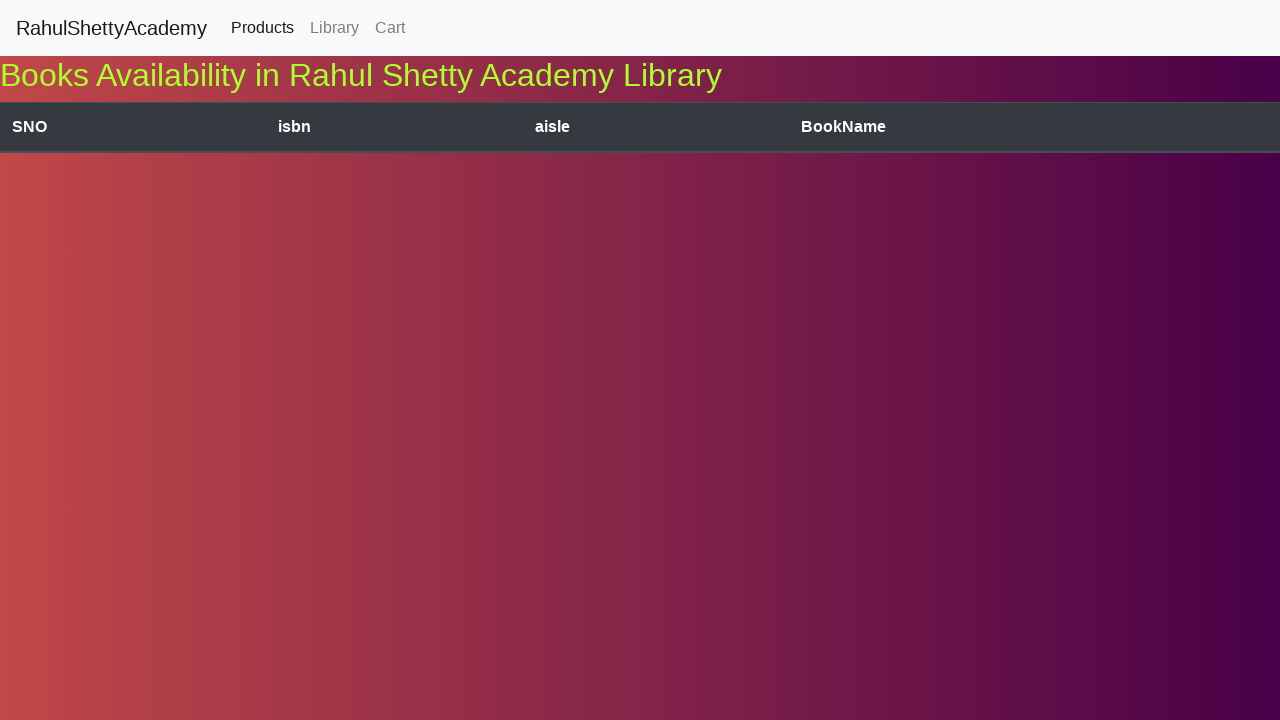

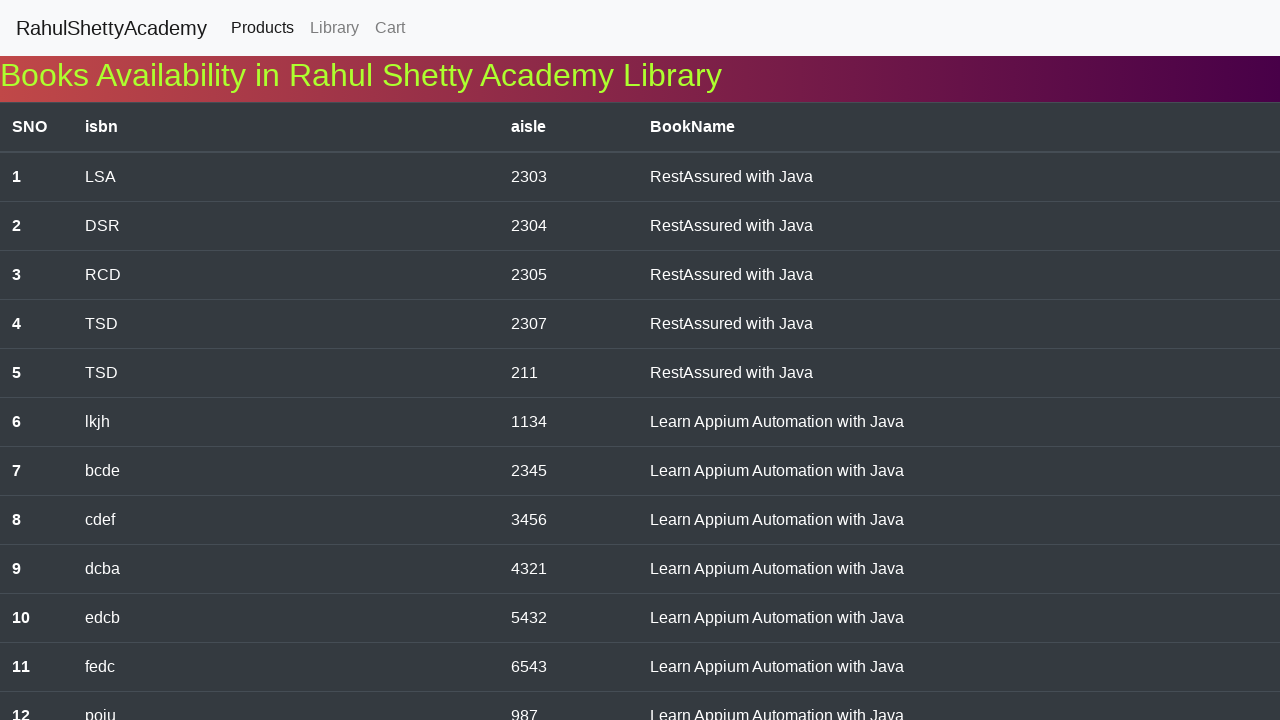